Opens the Flipkart homepage and maximizes the browser window to verify the site loads correctly

Starting URL: https://www.flipkart.com

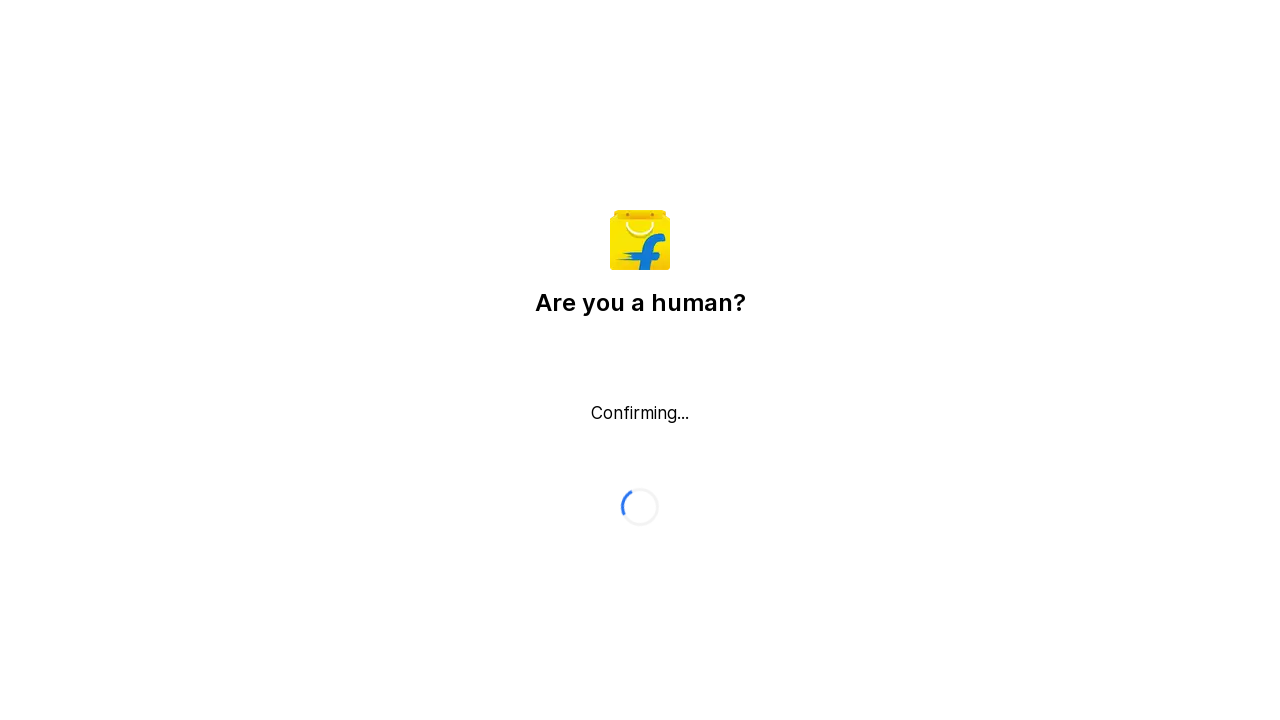

Waited for Flipkart homepage to load (domcontentloaded state)
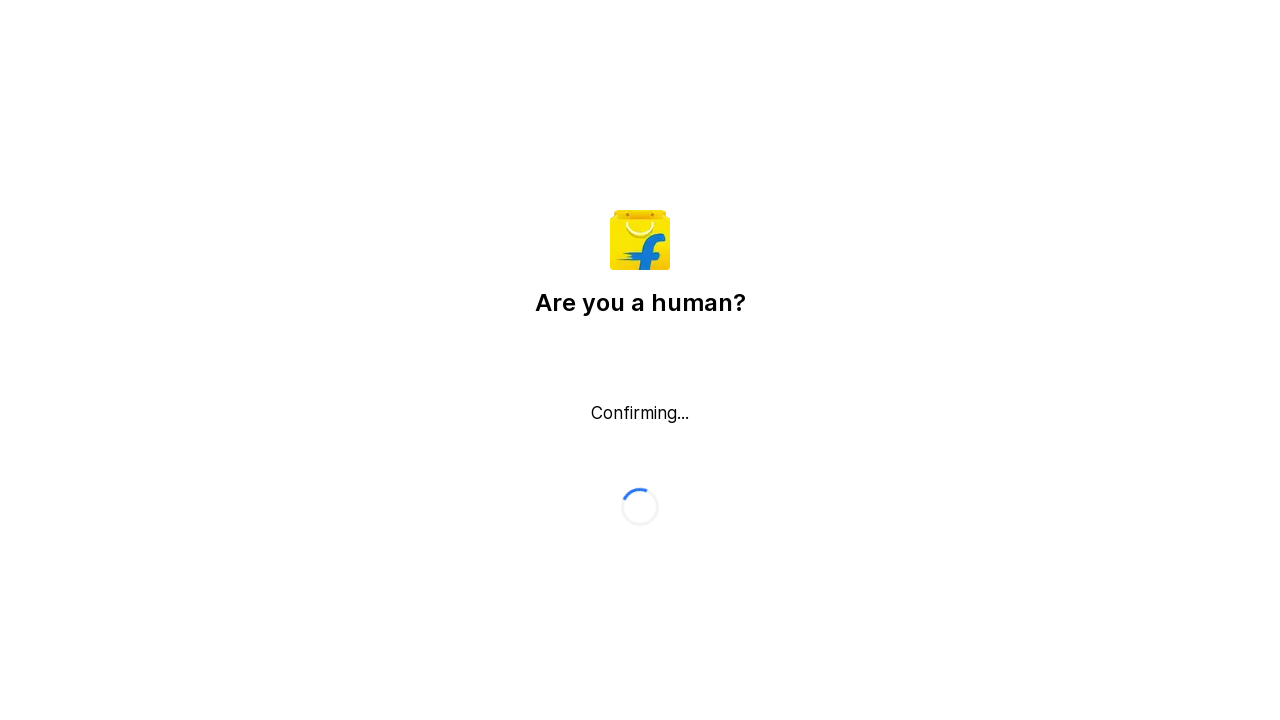

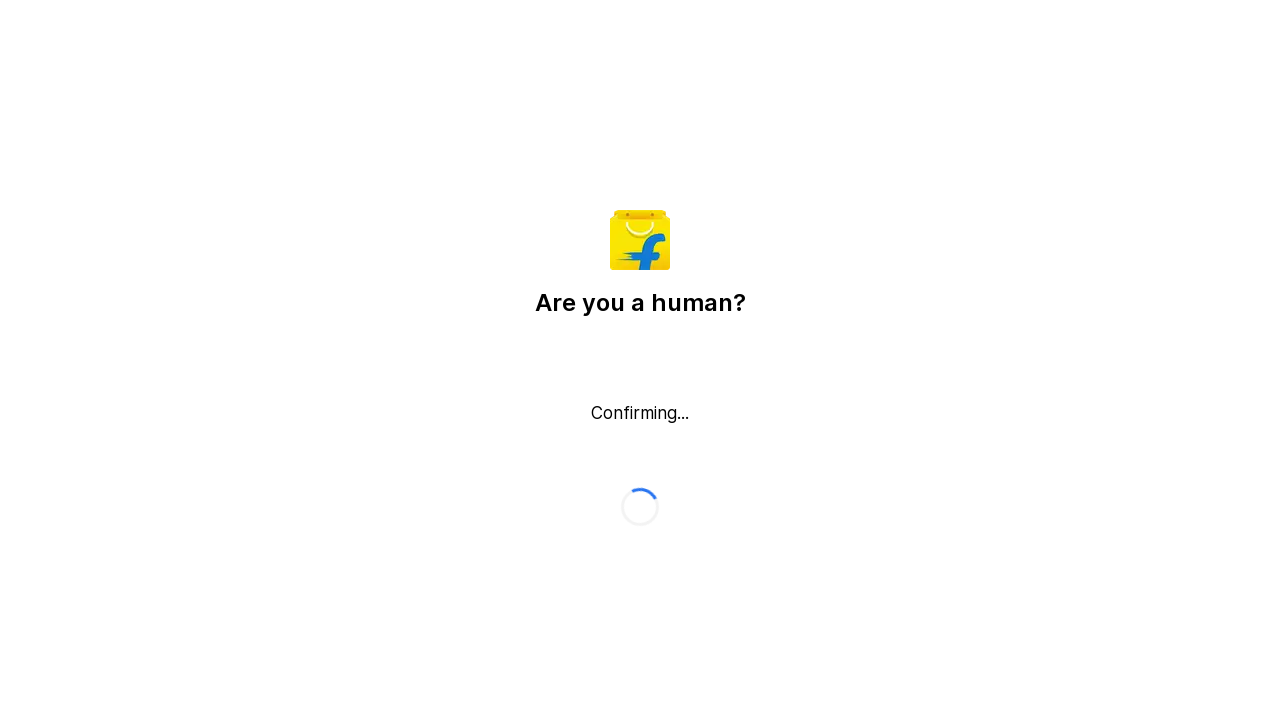